Tests the search field functionality in the Web Tables section by clicking and filling the search input with a name

Starting URL: https://demoqa.com

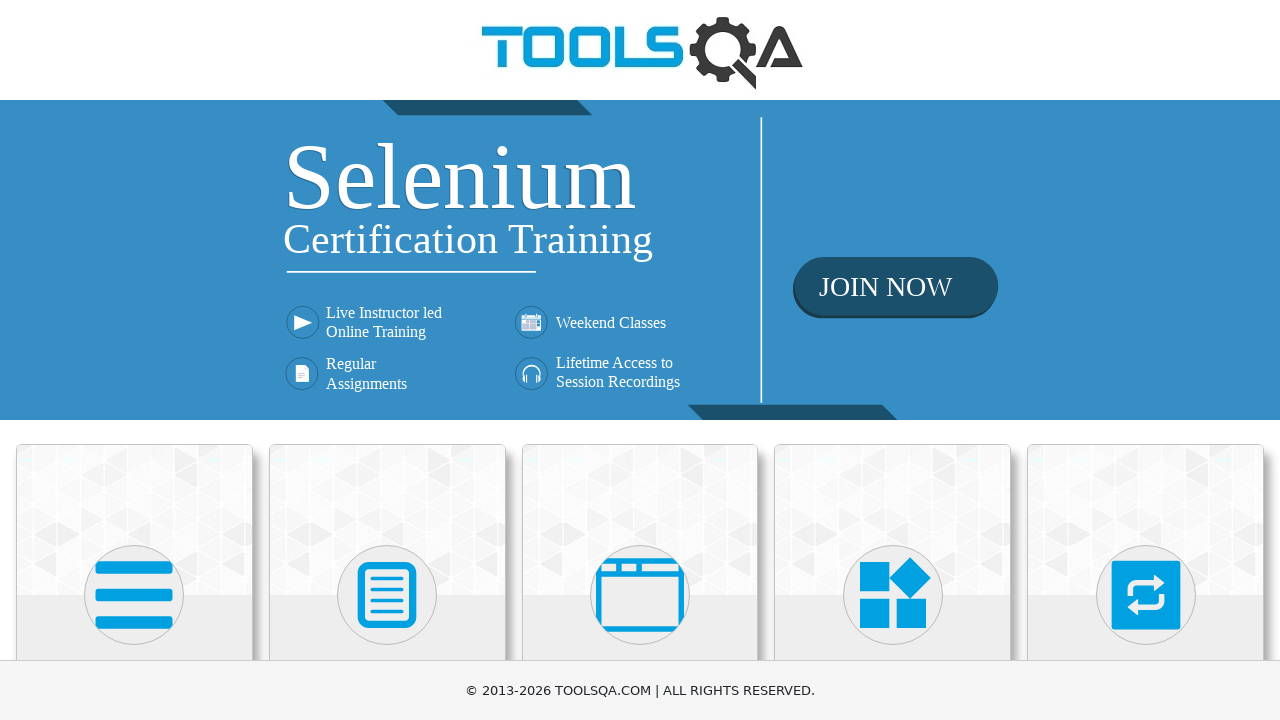

Navigated to DemoQA homepage
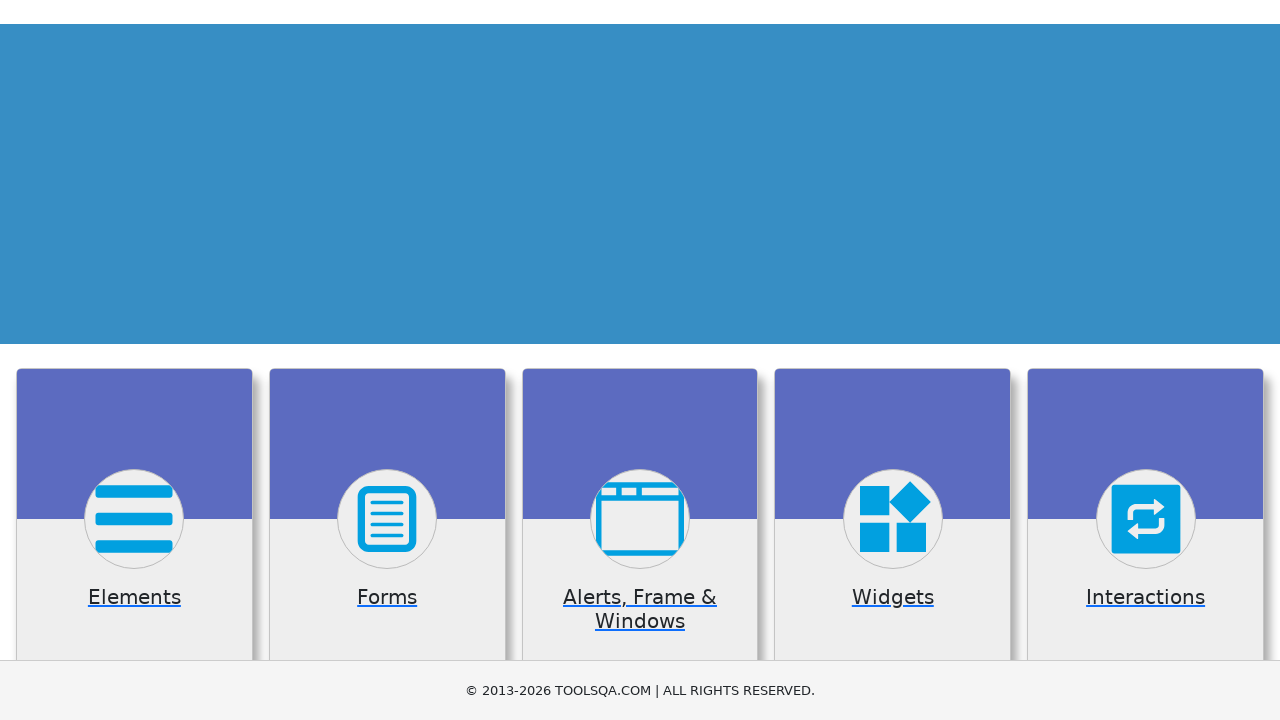

Clicked on Elements section at (134, 360) on internal:text="Elements"i
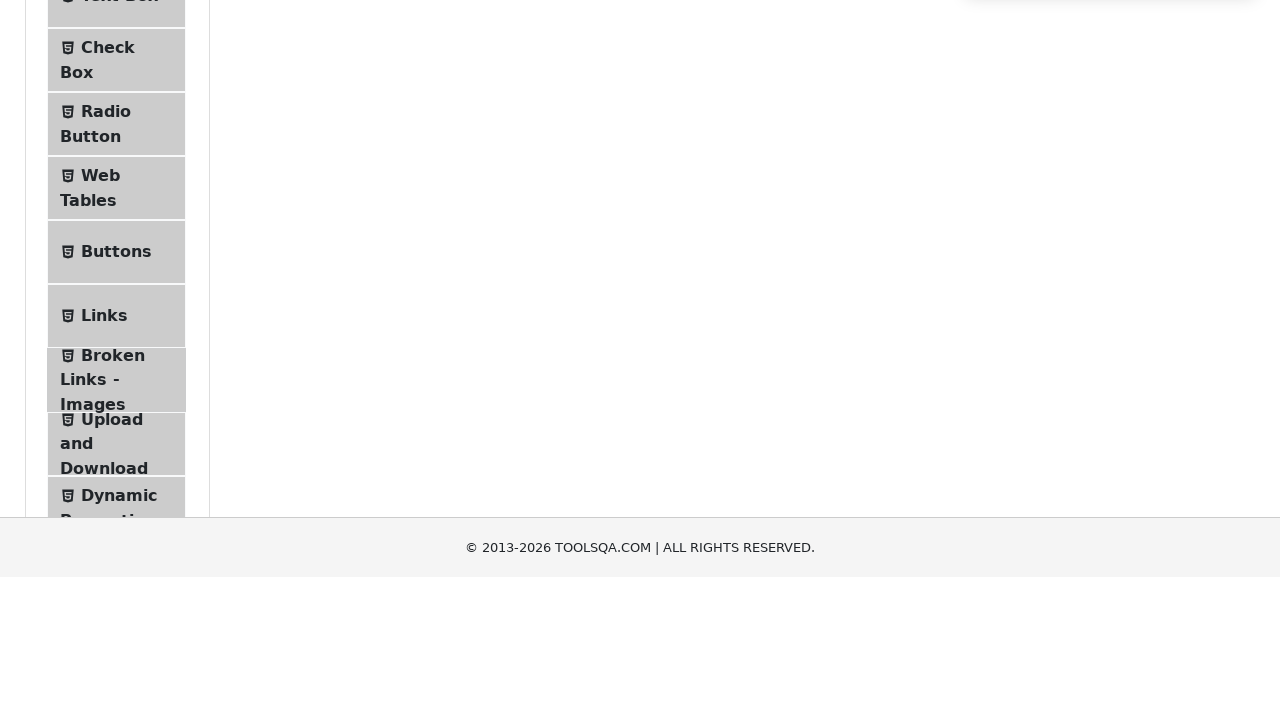

Clicked on Web Tables at (100, 440) on internal:text="Web Tables"i
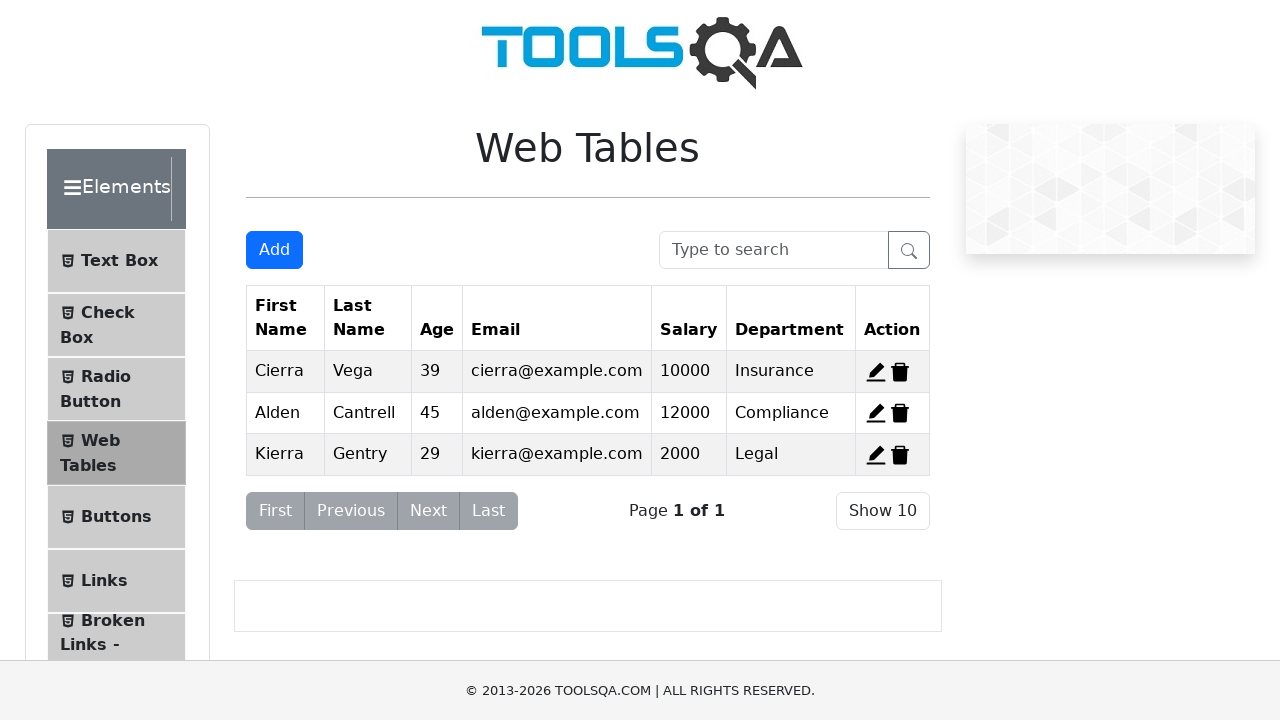

Clicked on search field in Web Tables at (774, 250) on internal:attr=[placeholder="Type to search"i]
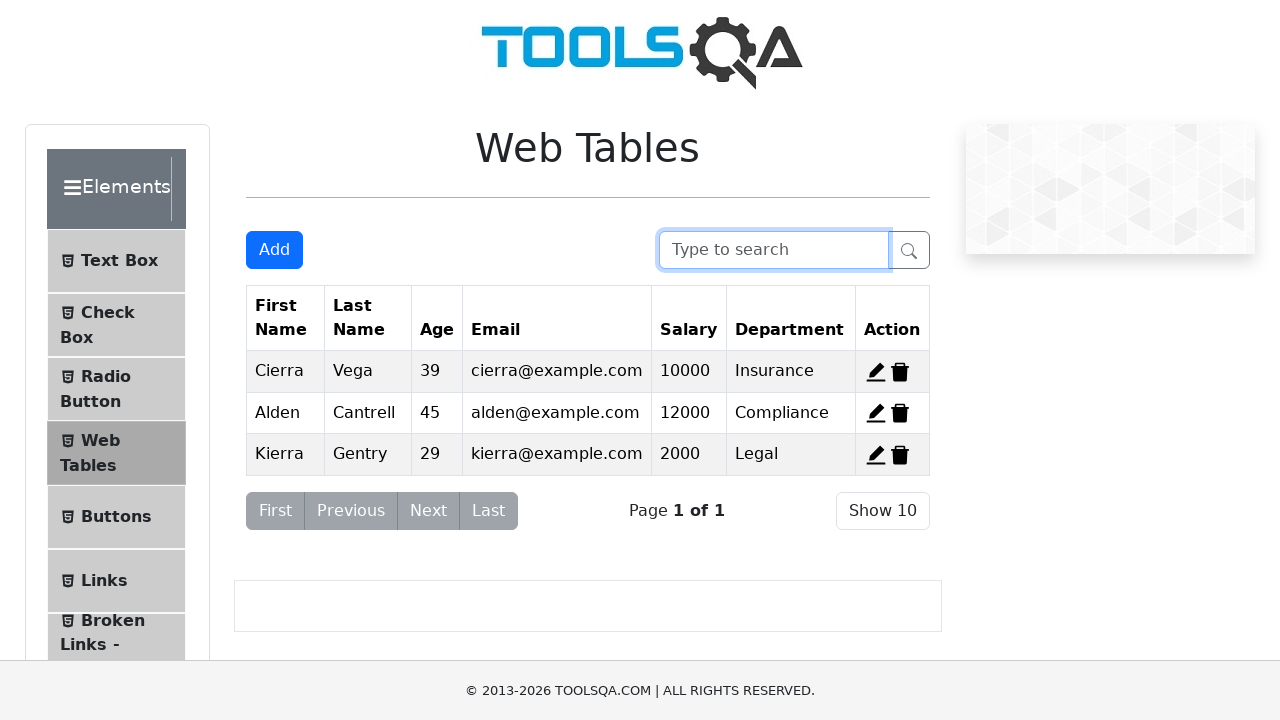

Filled search field with 'Cierra' on internal:attr=[placeholder="Type to search"i]
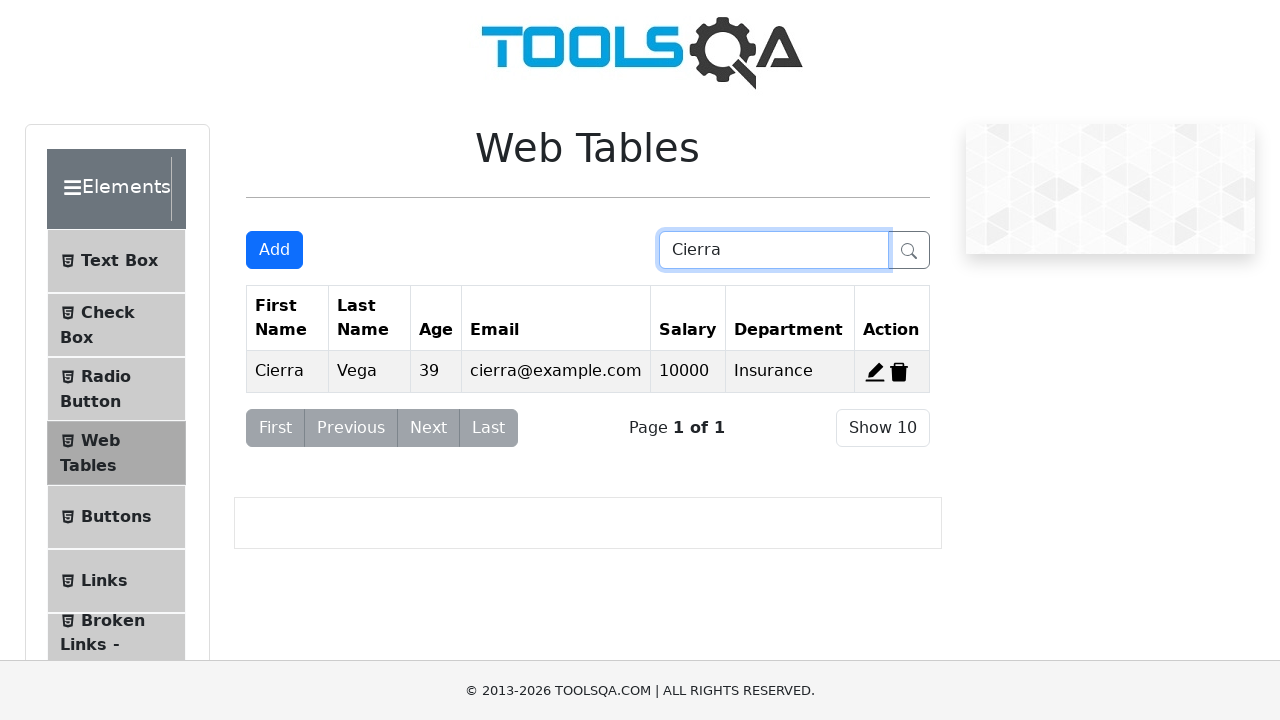

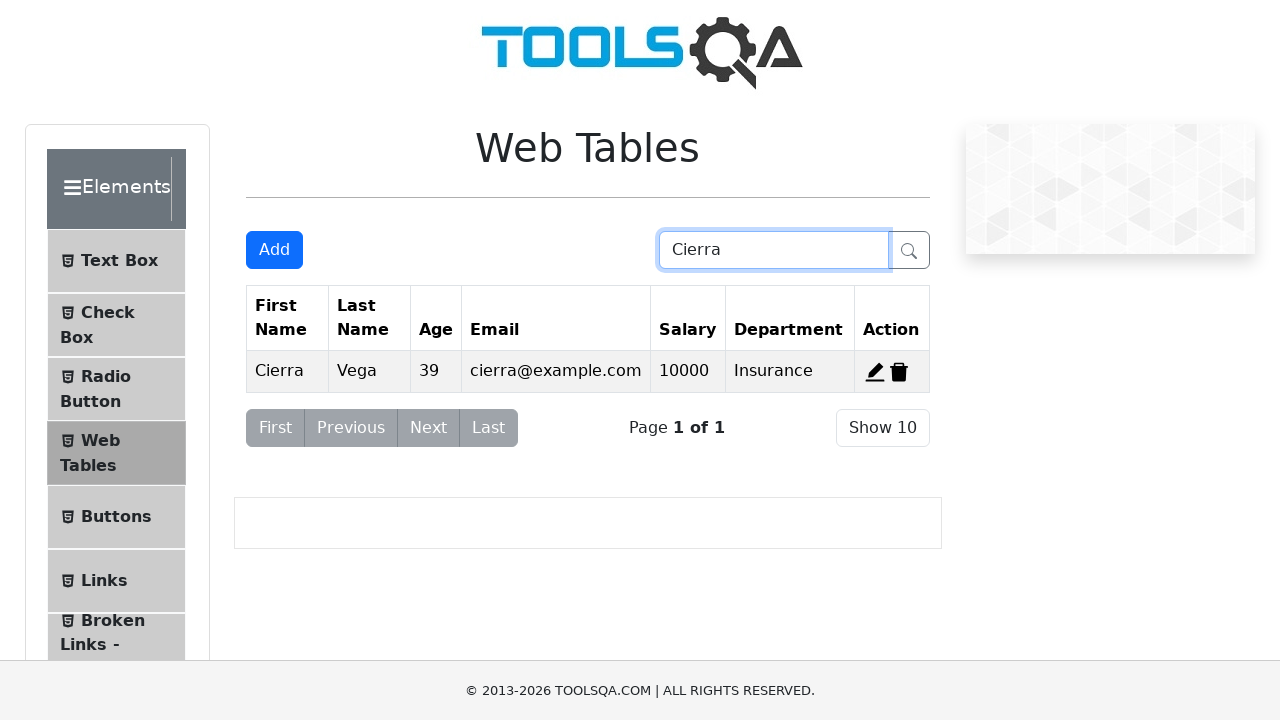